Tests creating a new paste on Pastebin by filling in the paste content and title fields, then submitting the form.

Starting URL: https://pastebin.com/

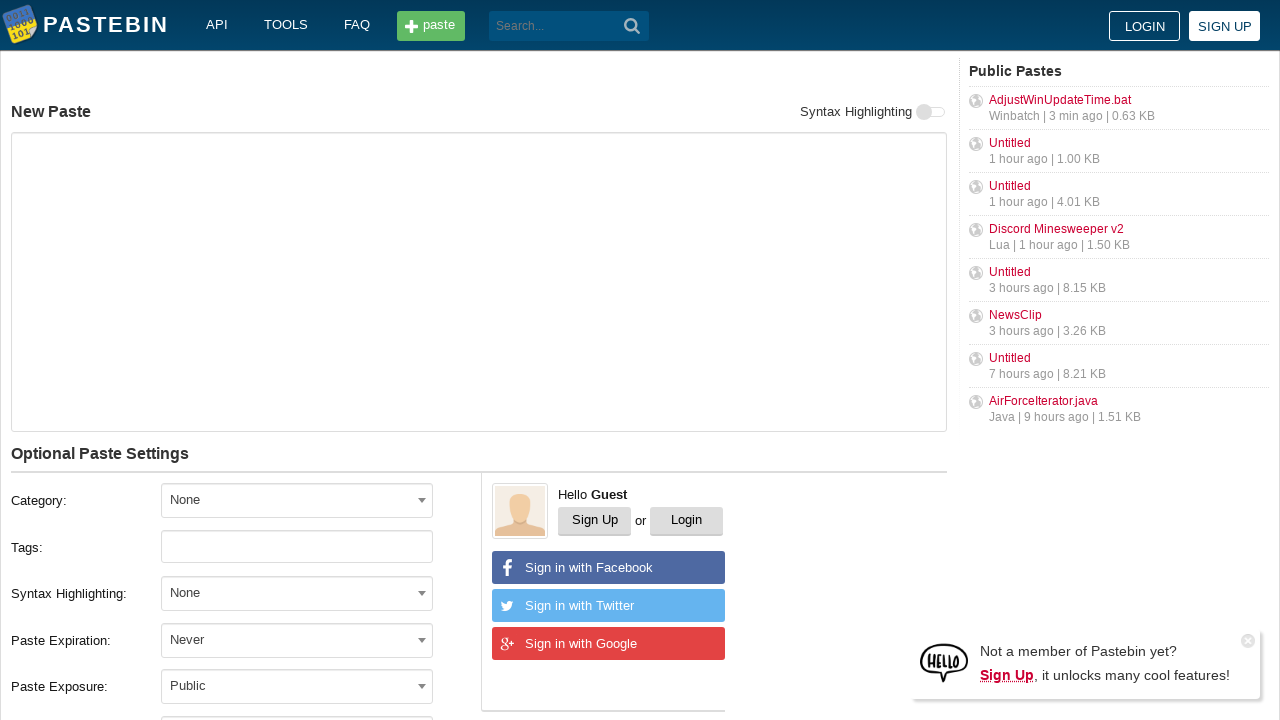

Clicked on the paste text area at (479, 282) on #postform-text
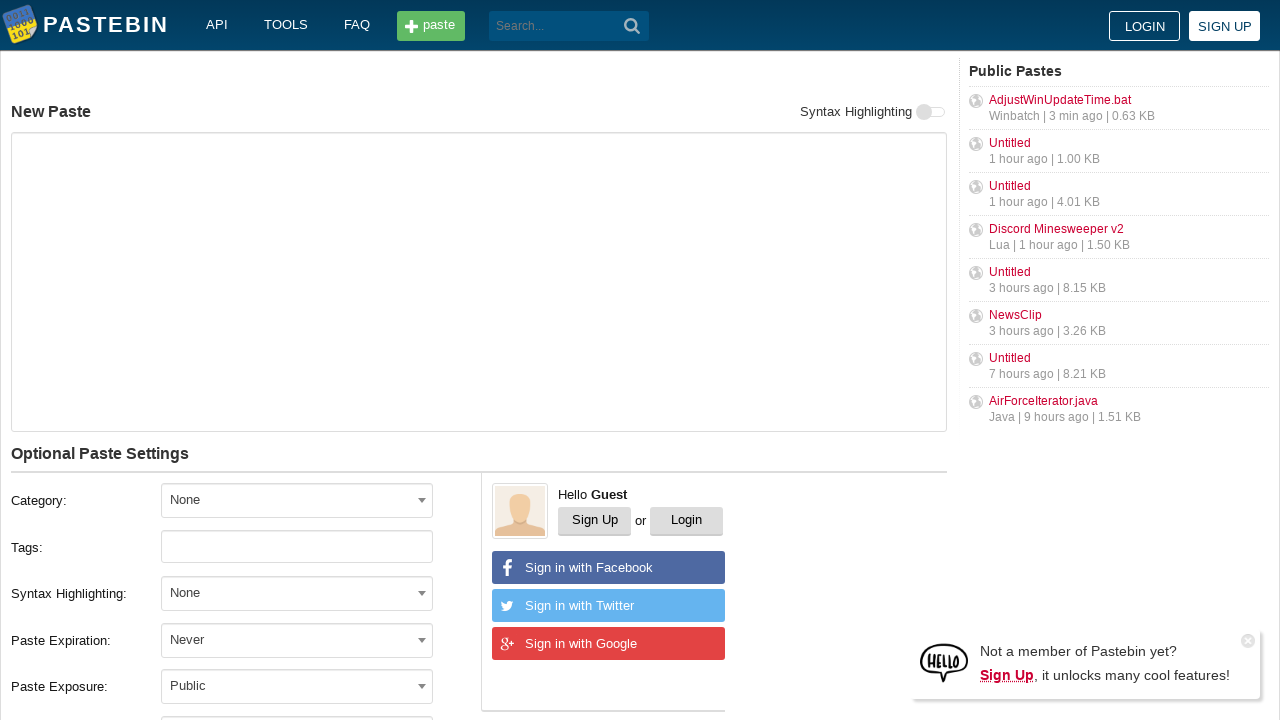

Scrolled down the page to view more content
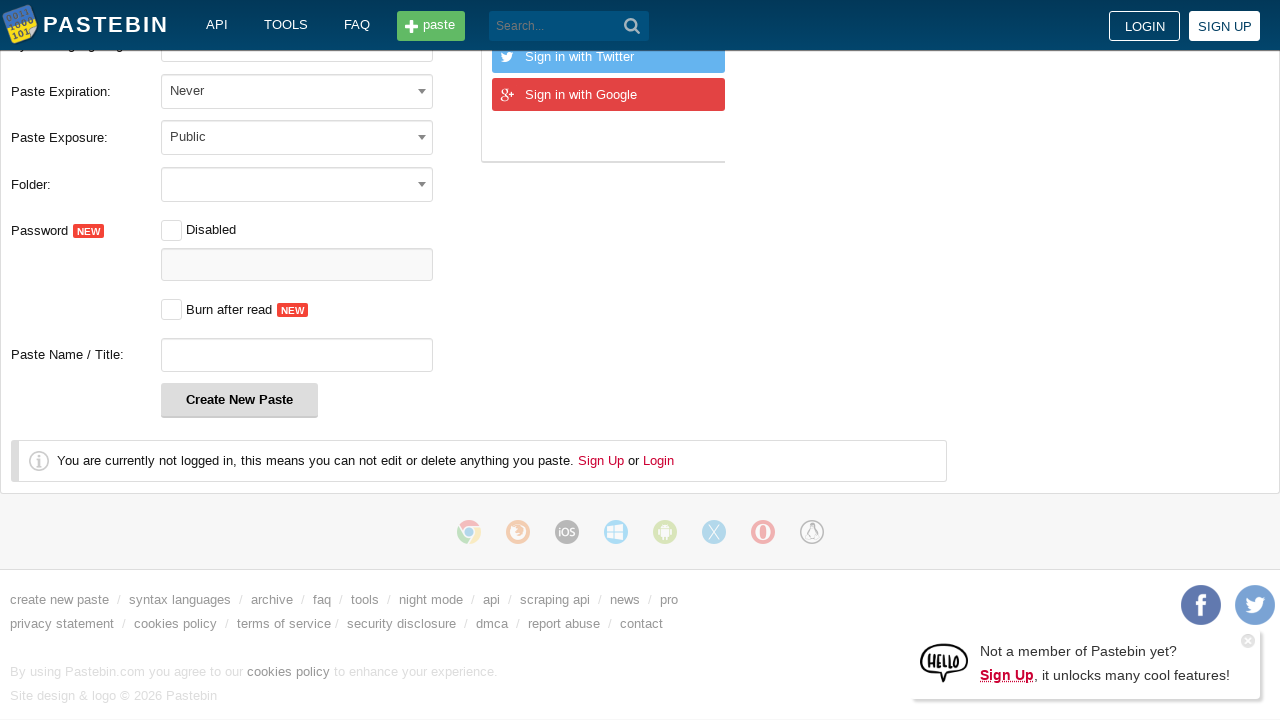

Clicked on the paste title field at (297, 355) on #postform-name
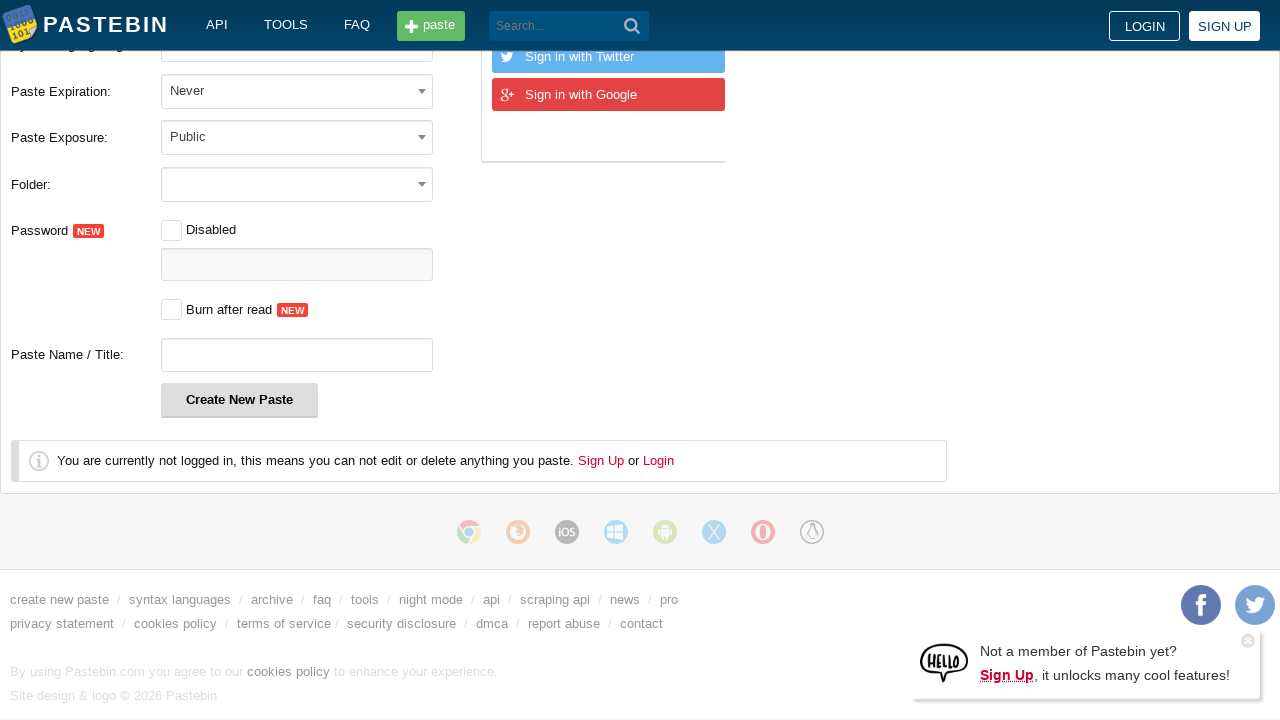

Filled paste content field with 'test 123 test test' on #postform-text
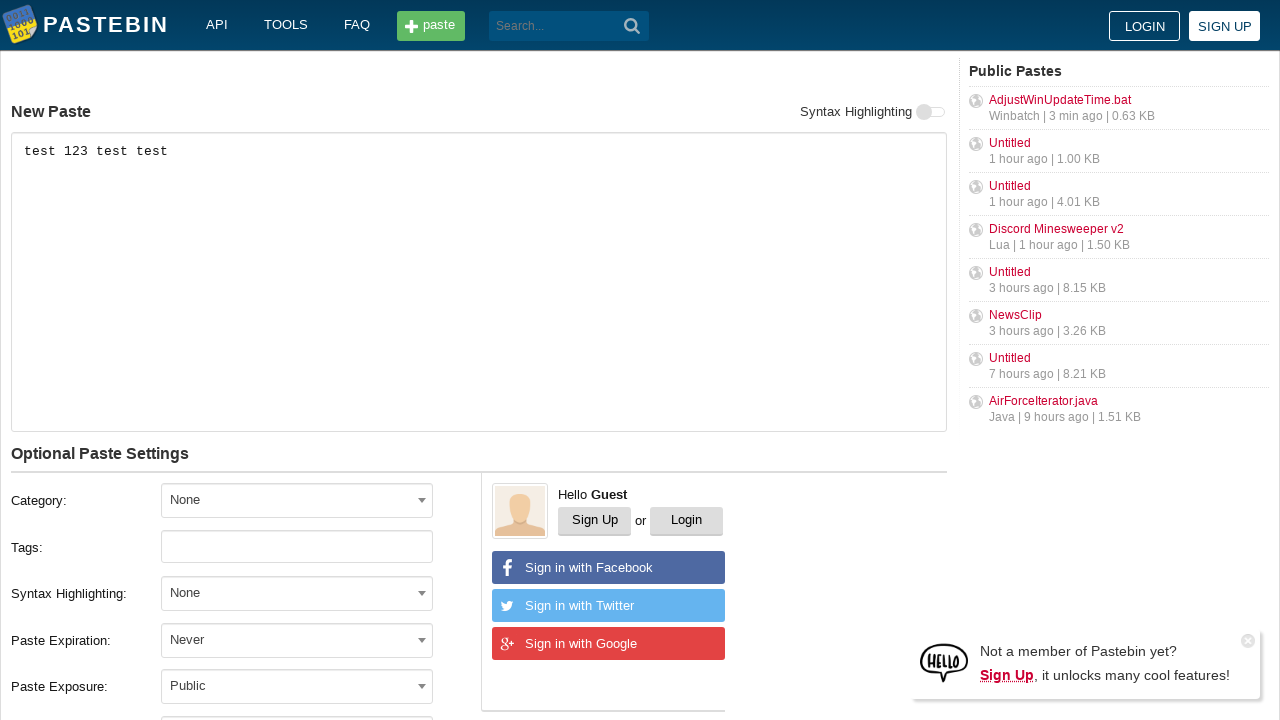

Filled paste title field with 'myfirstselenium' on #postform-name
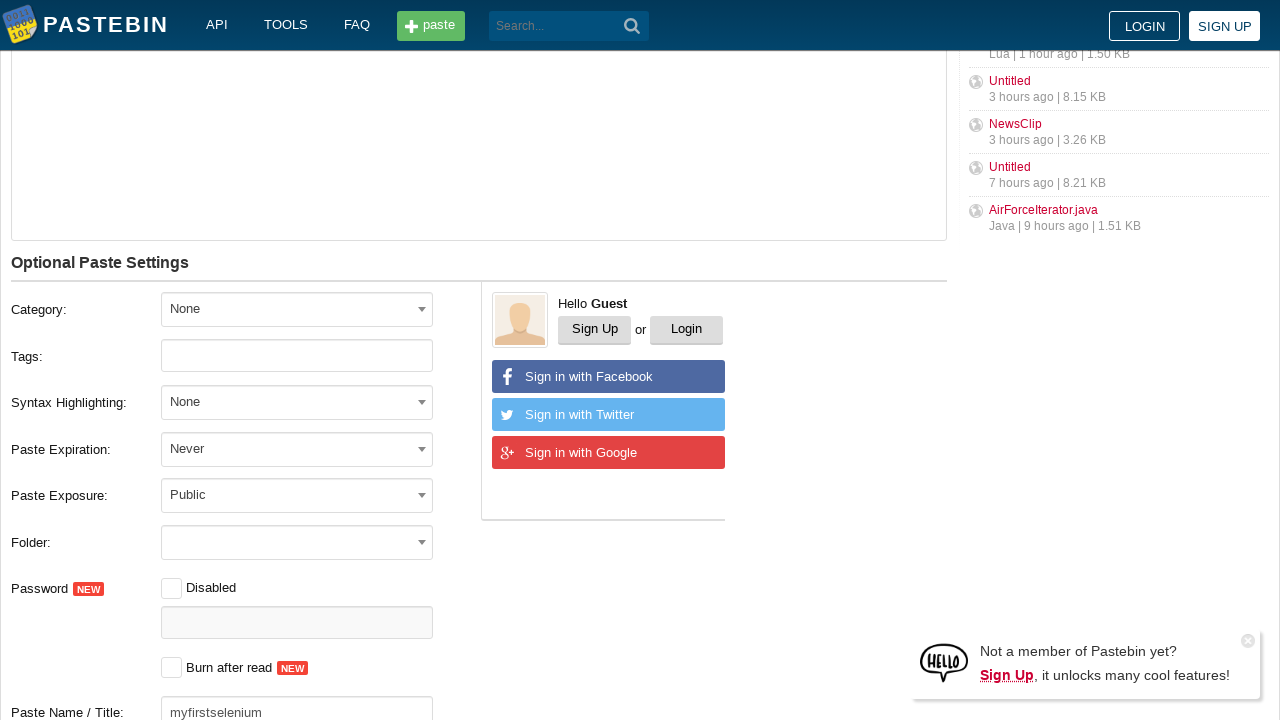

Clicked the submit button to create the paste at (240, 400) on css=.-big
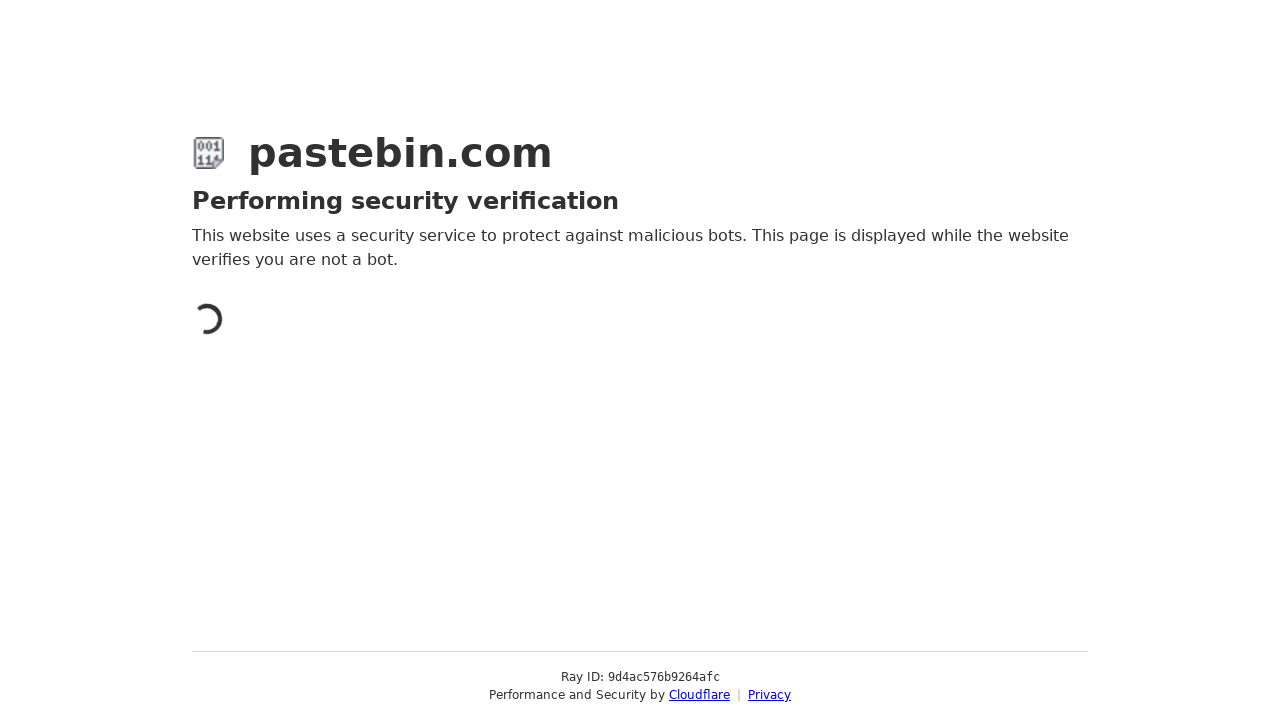

Scrolled to view the paste creation result
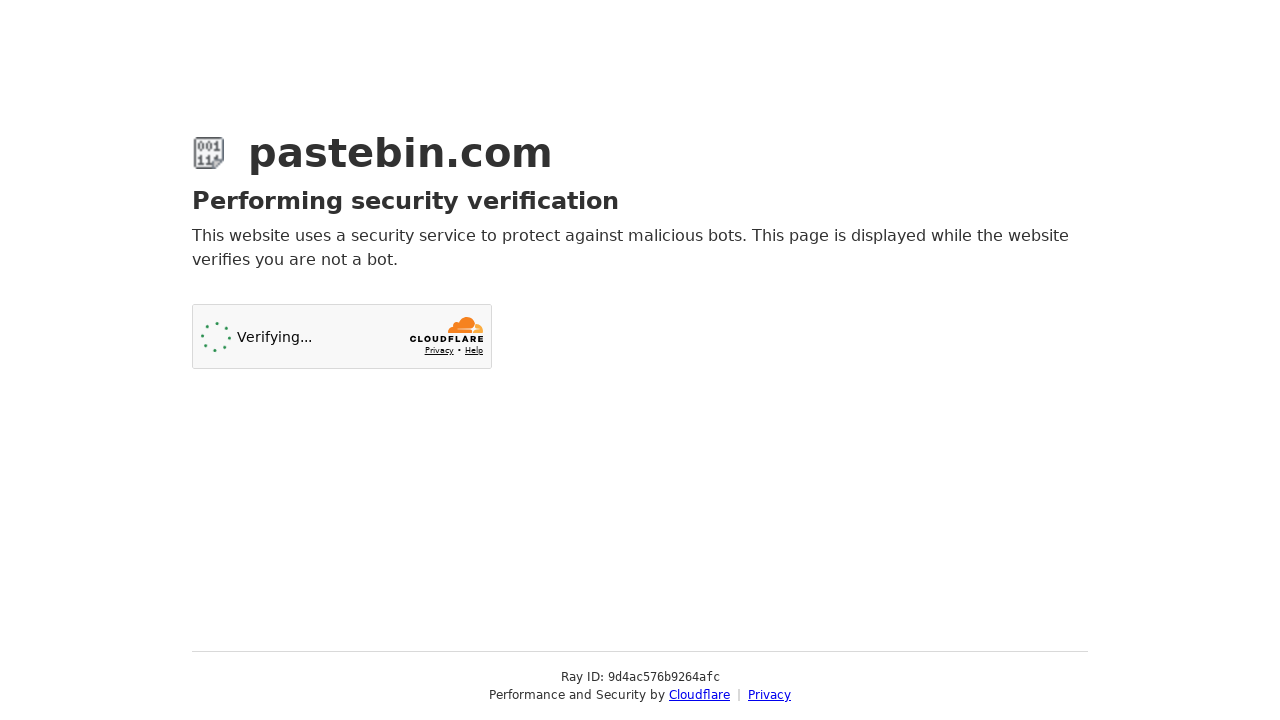

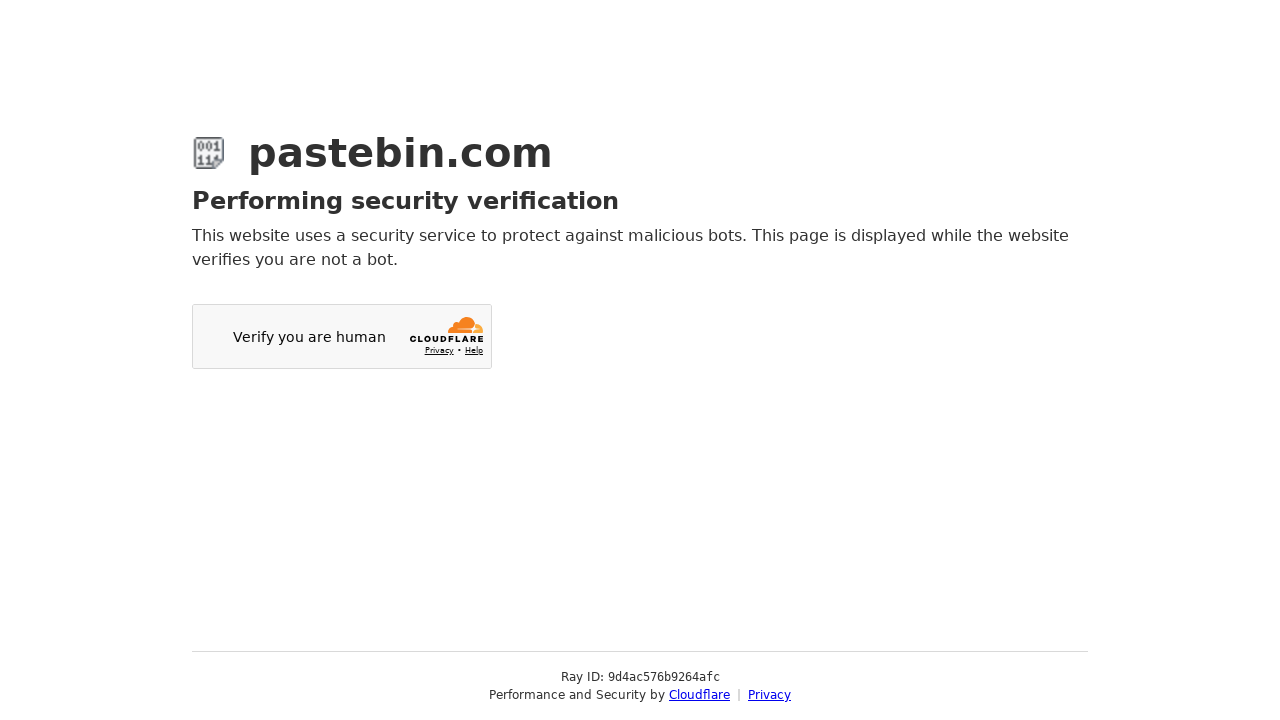